Tests an Angular practice form by filling in name and email fields, selecting dropdown options, checking a checkbox, and submitting the form to verify success message

Starting URL: https://rahulshettyacademy.com/angularpractice/

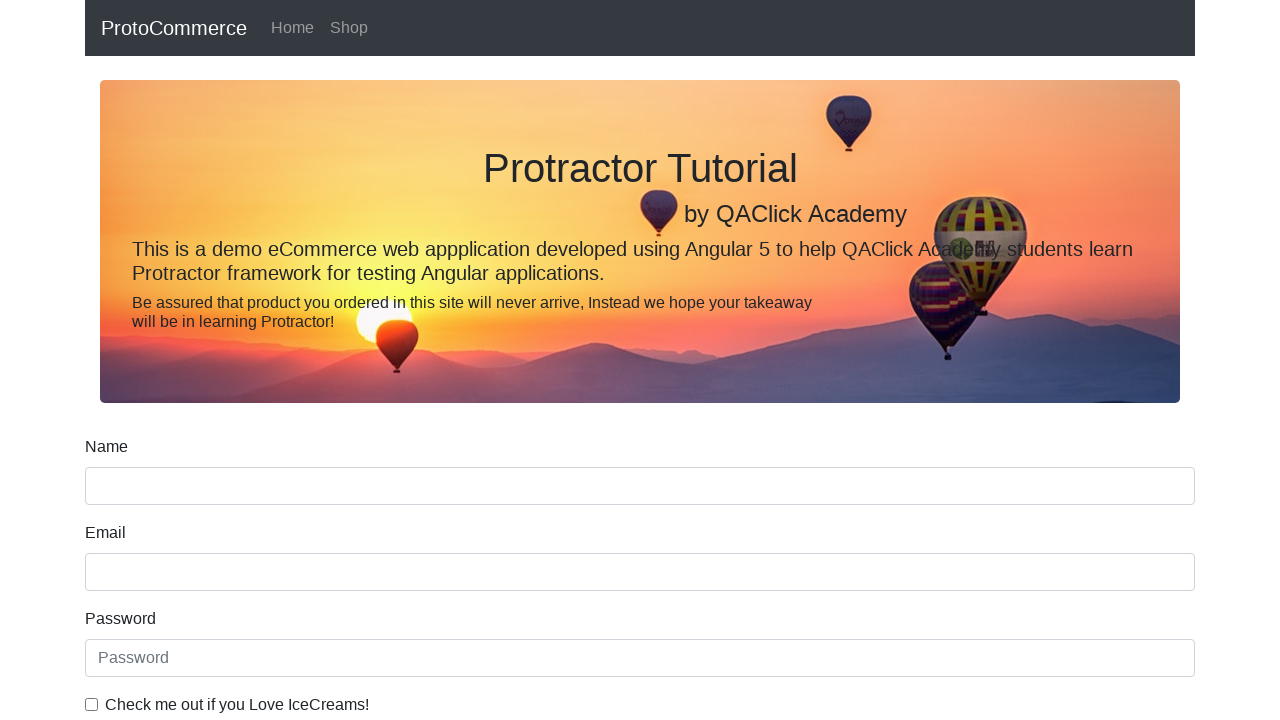

Filled name field with 'Tasos' on input[name='name']
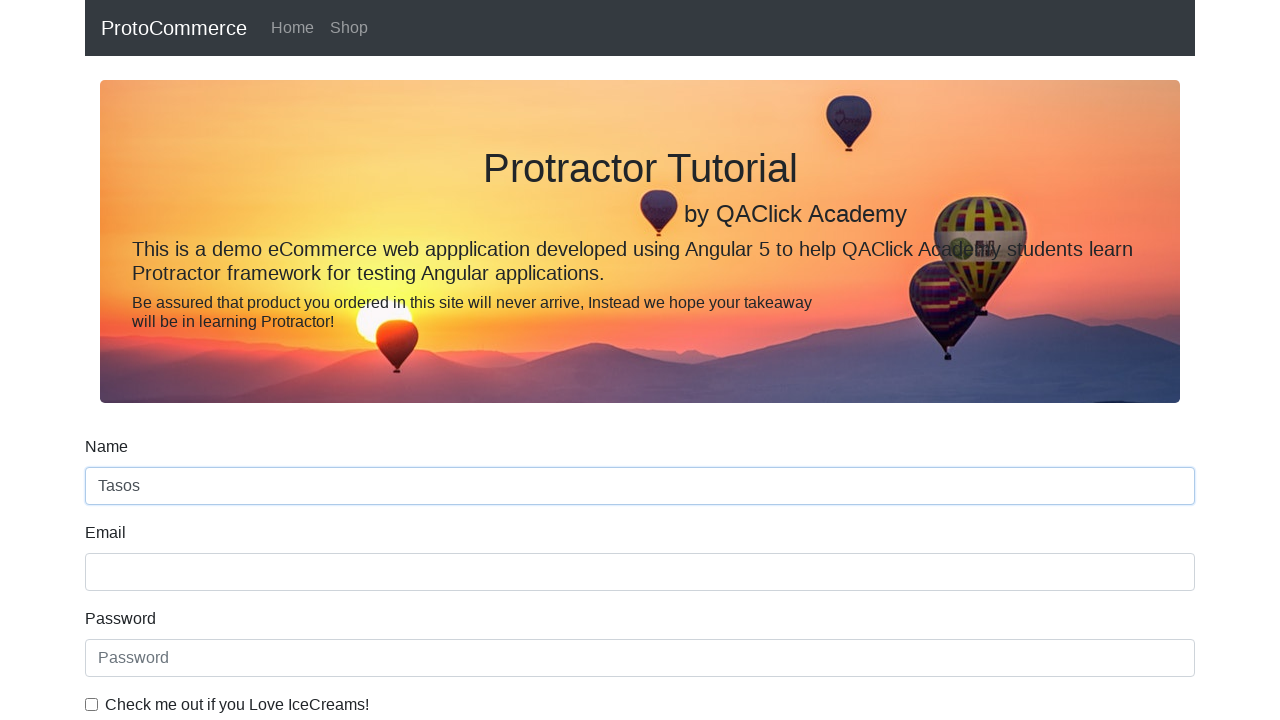

Filled email field with 'mail@mail.com' on input[name='email']
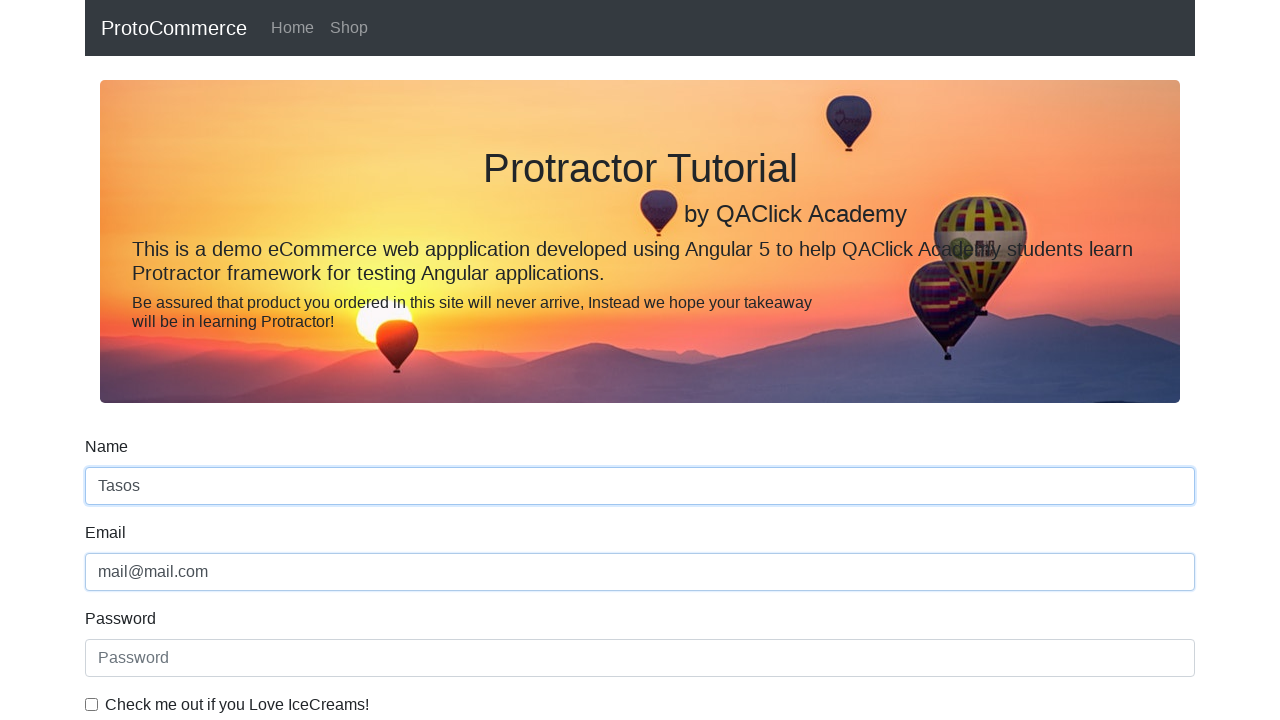

Checked the example checkbox at (92, 704) on #exampleCheck1
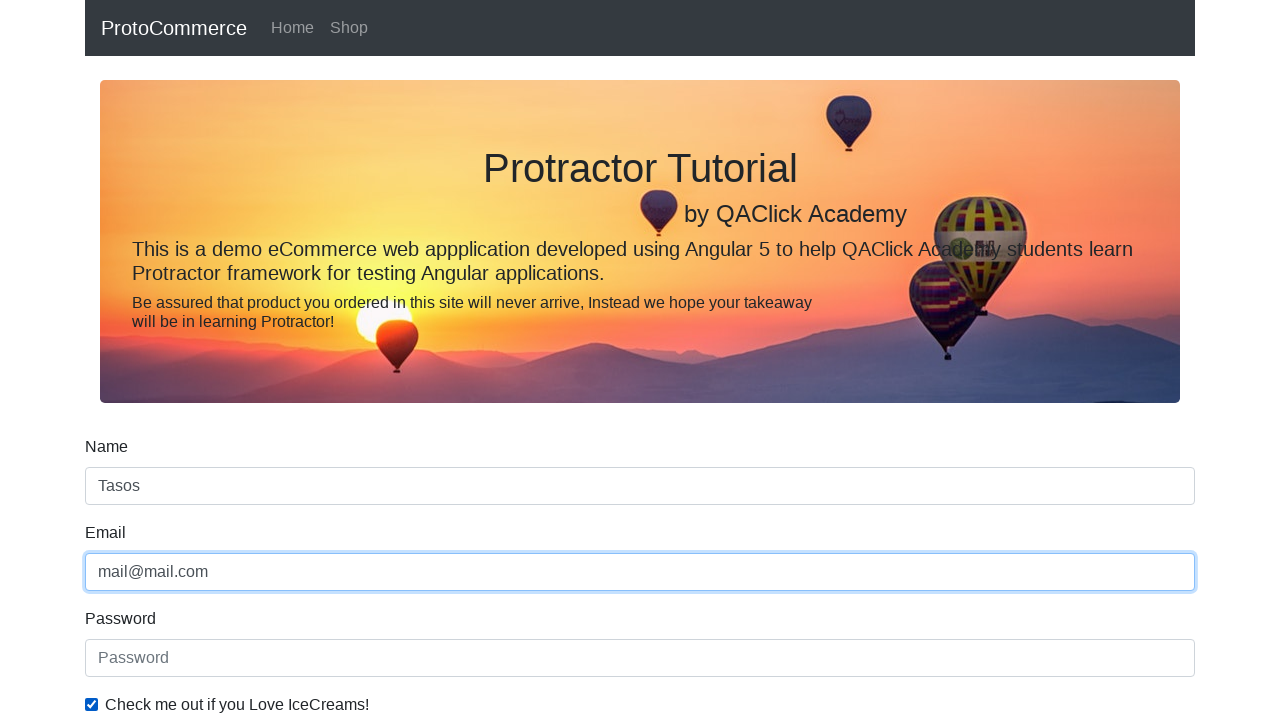

Selected 'Female' from dropdown by label on #exampleFormControlSelect1
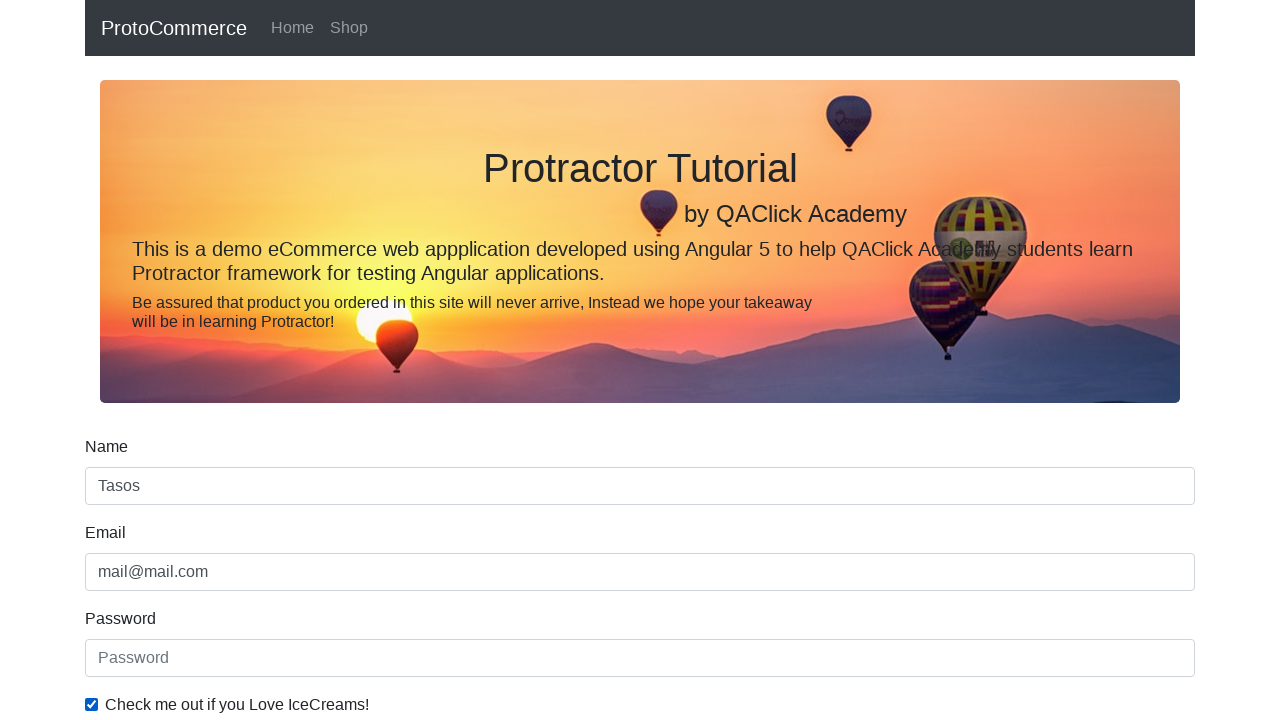

Selected first option from dropdown by index on #exampleFormControlSelect1
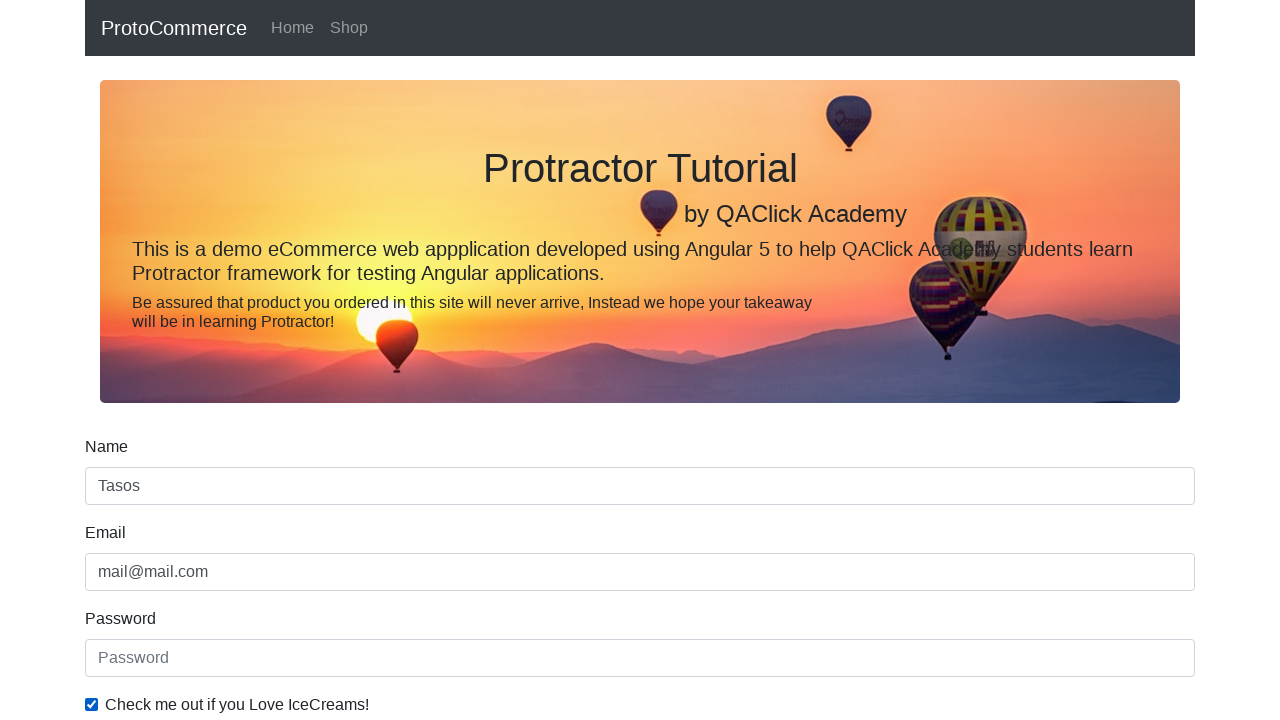

Clicked submit button to submit the form at (123, 491) on xpath=//input[@type='submit']
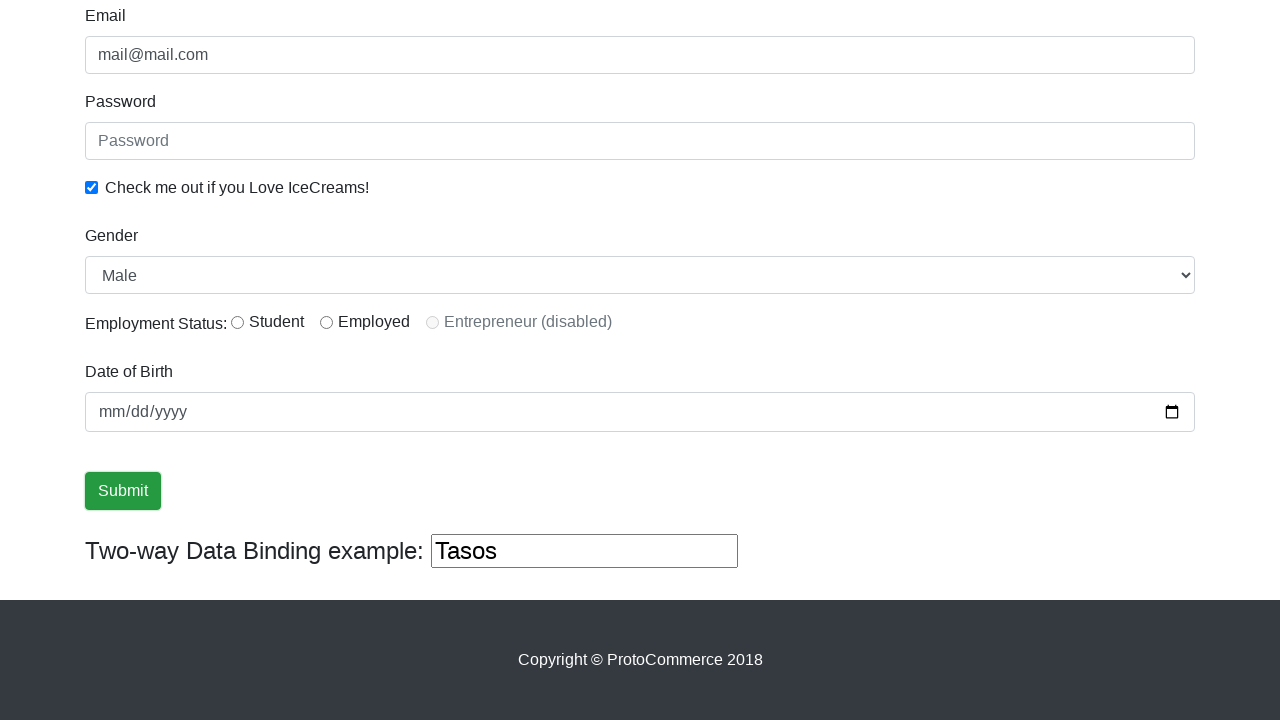

Retrieved success message text from alert
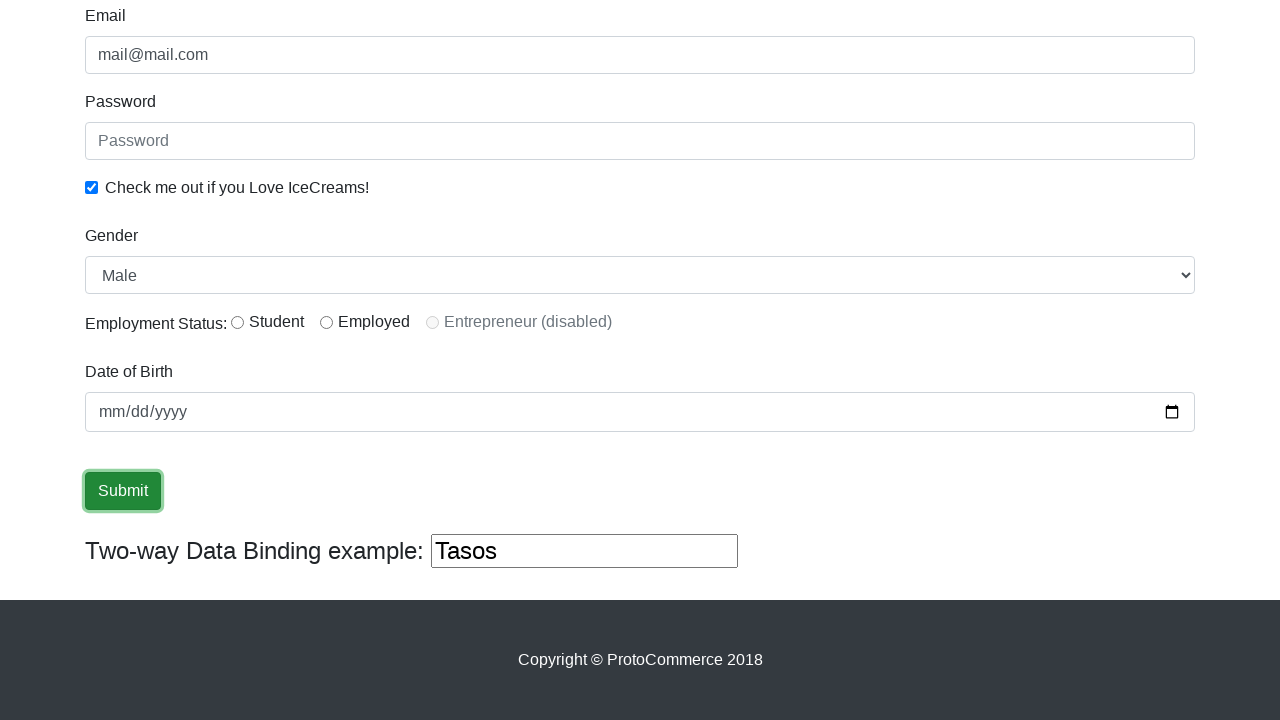

Verified success message contains 'success' text
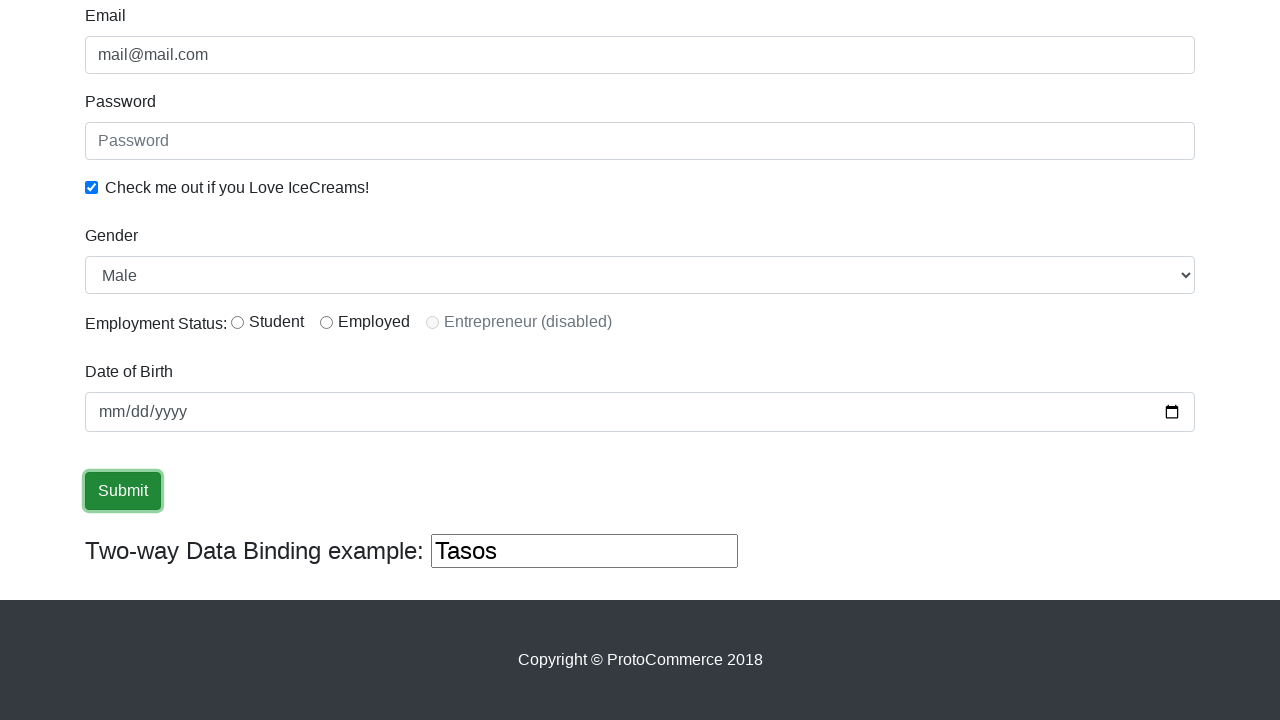

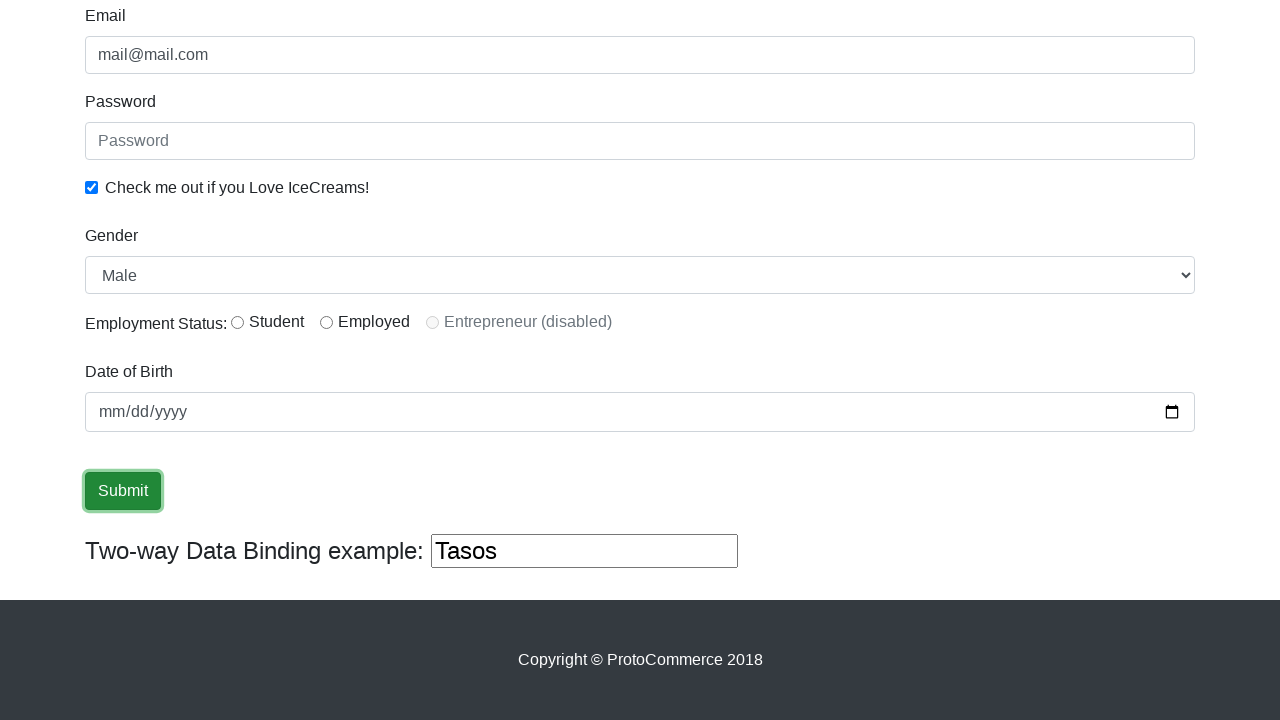